Tests JavaScript confirm dialog by clicking the JS Confirm button, accepting the confirm dialog, and verifying the result message shows OK was clicked

Starting URL: https://the-internet.herokuapp.com/javascript_alerts

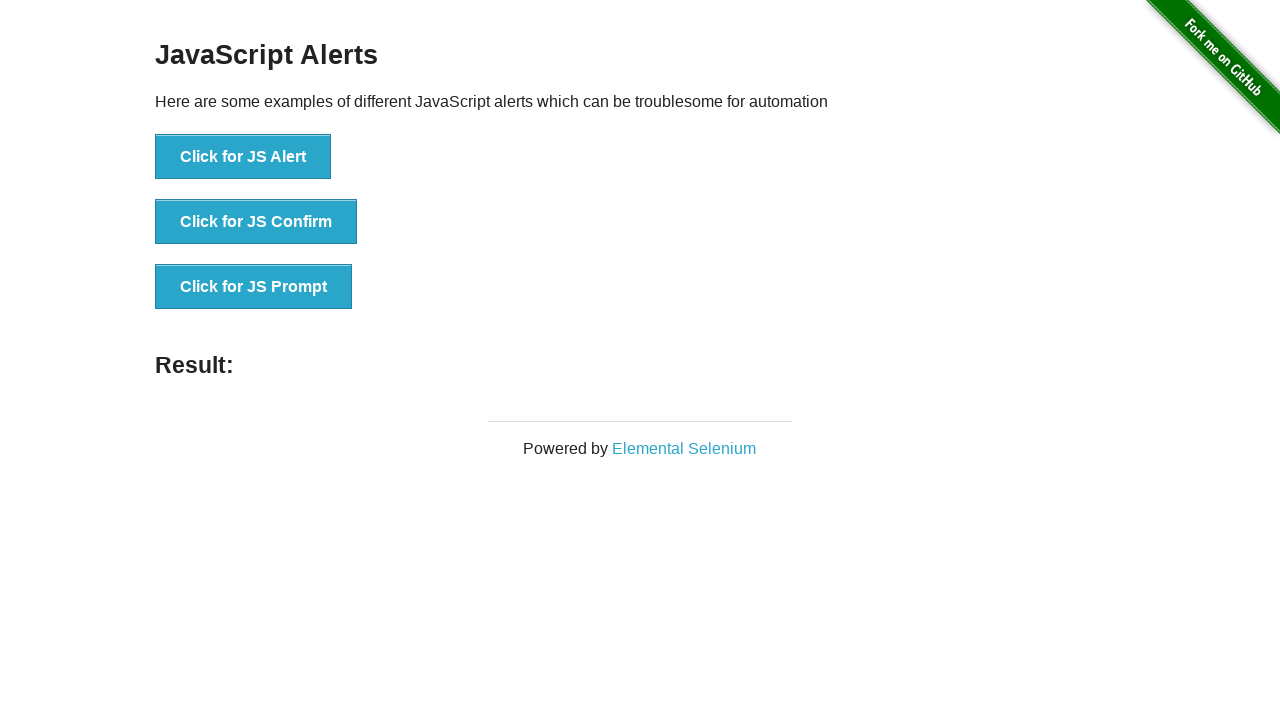

Set up dialog handler to accept confirm dialogs
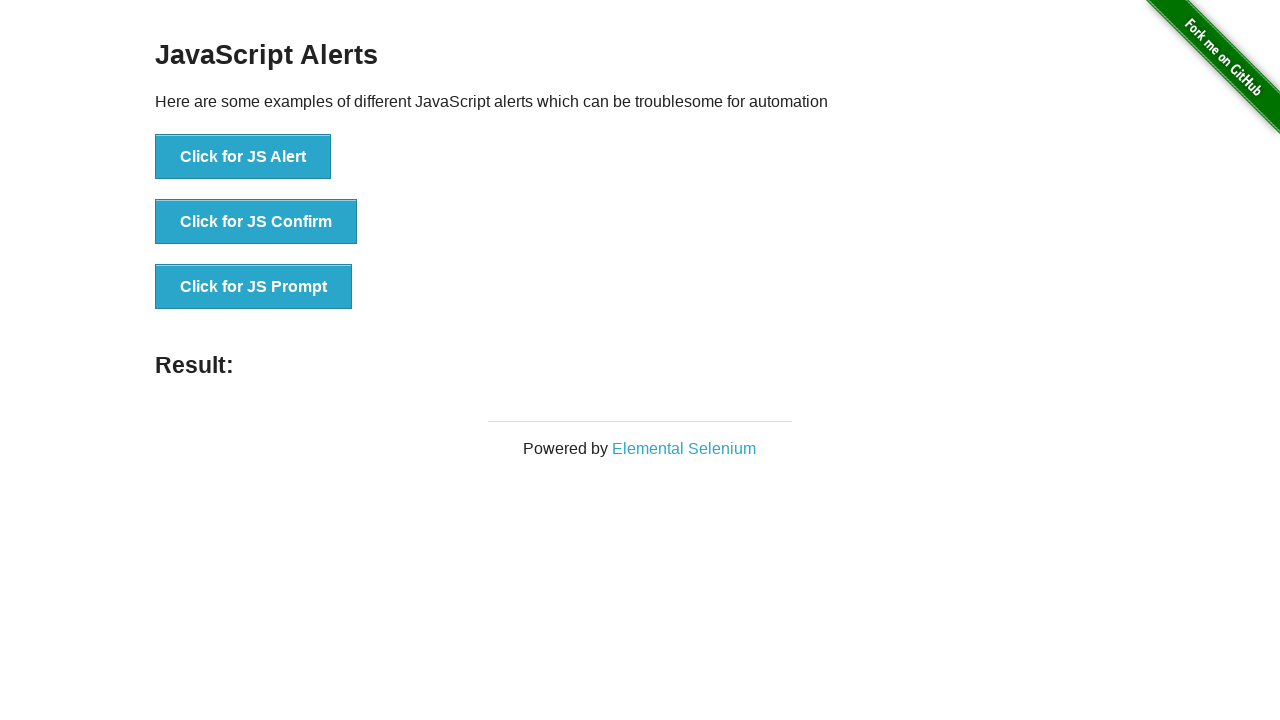

Clicked the JS Confirm button at (256, 222) on button[onclick='jsConfirm()']
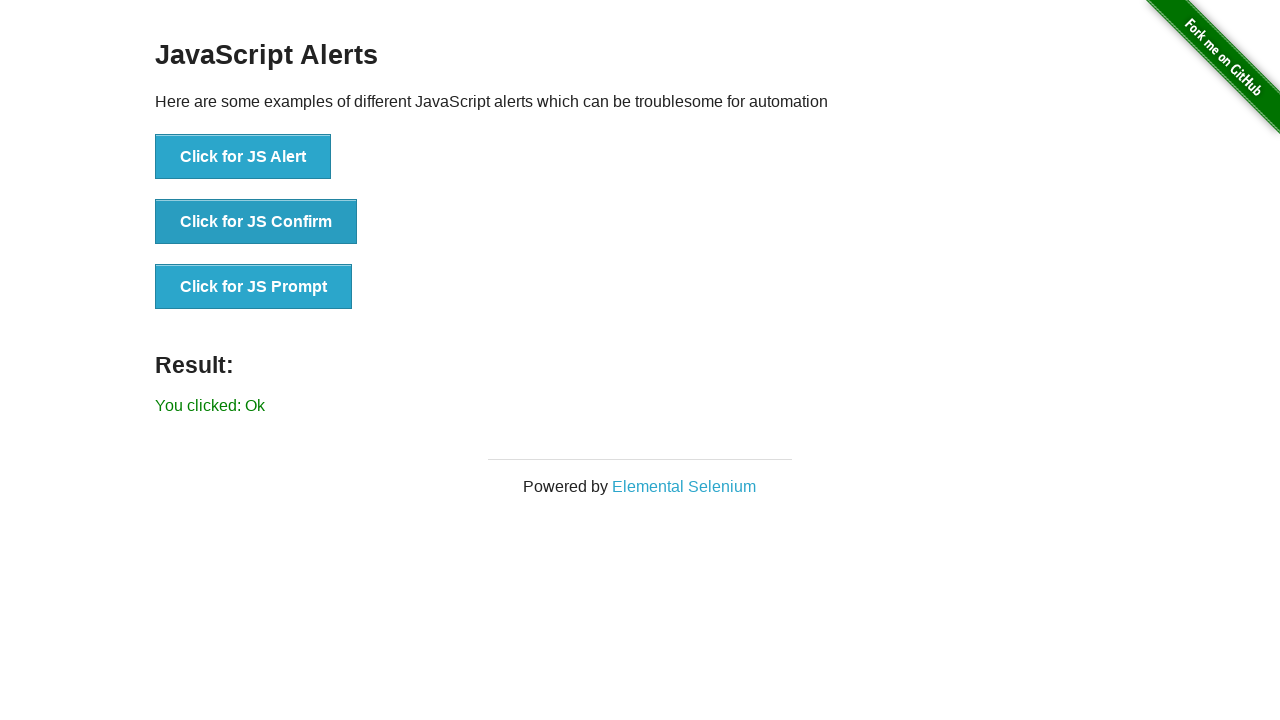

Result message element loaded
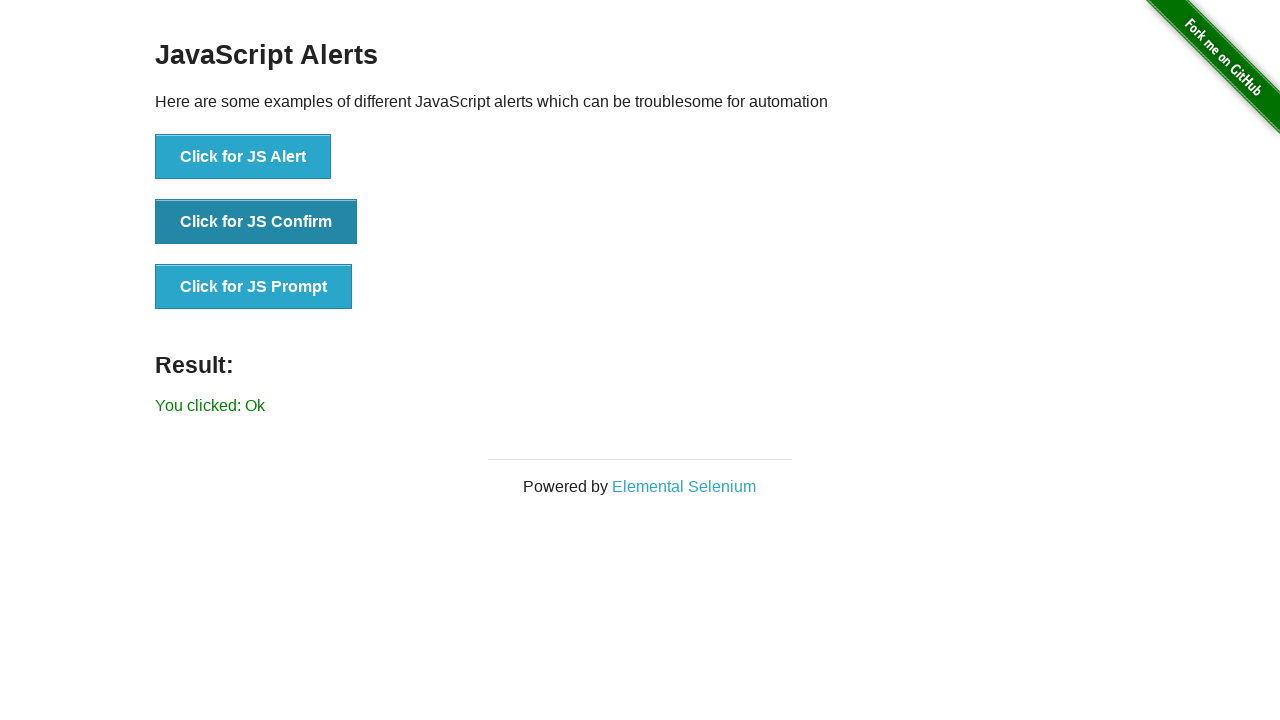

Retrieved result text: 'You clicked: Ok'
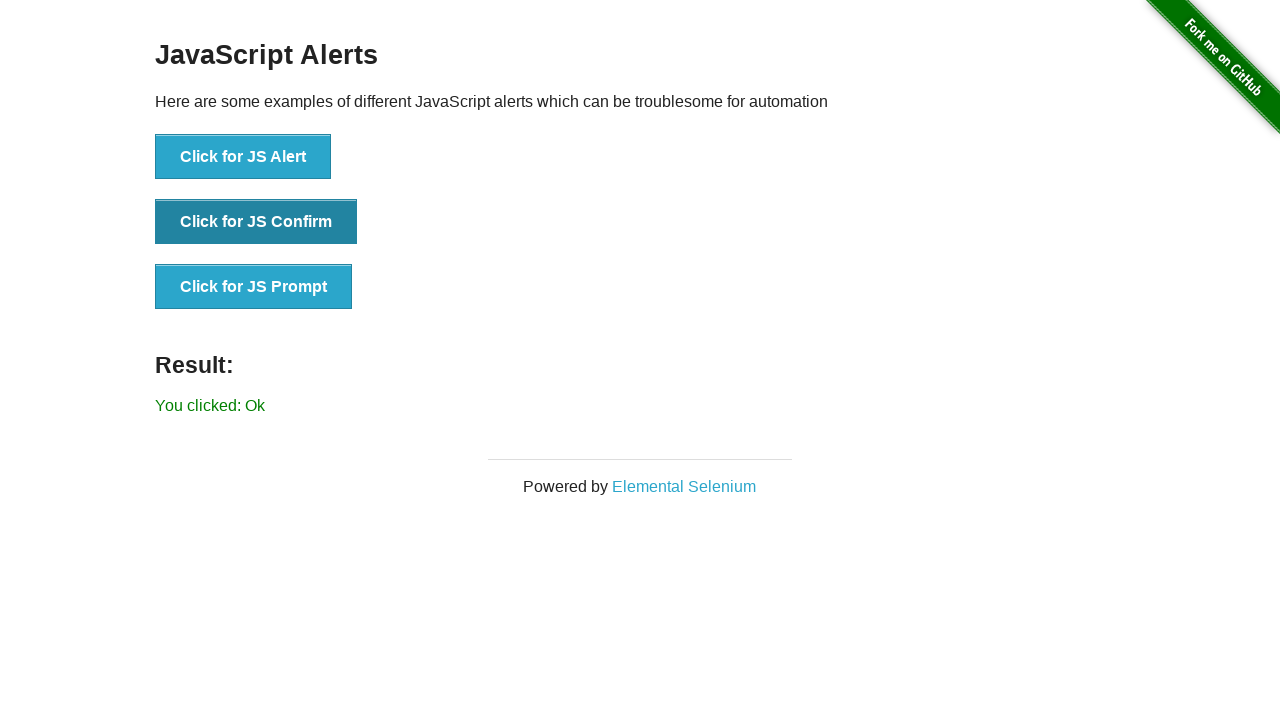

Verified result message shows 'You clicked: Ok'
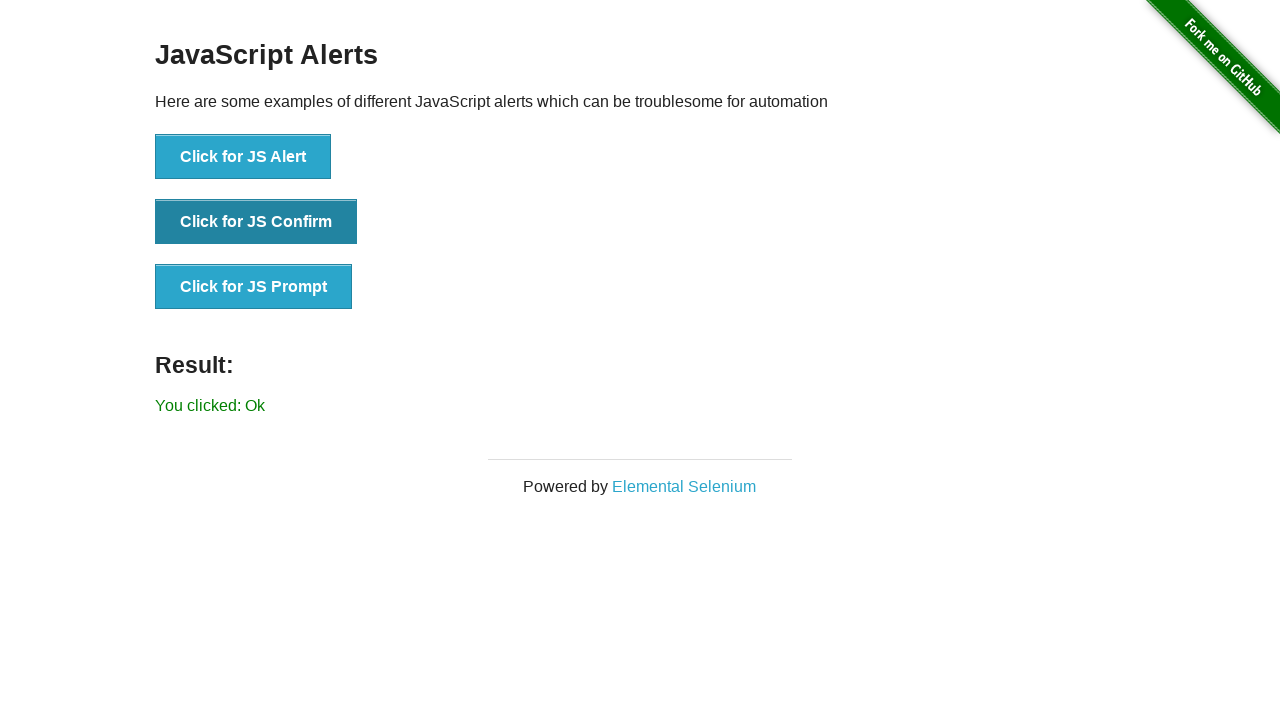

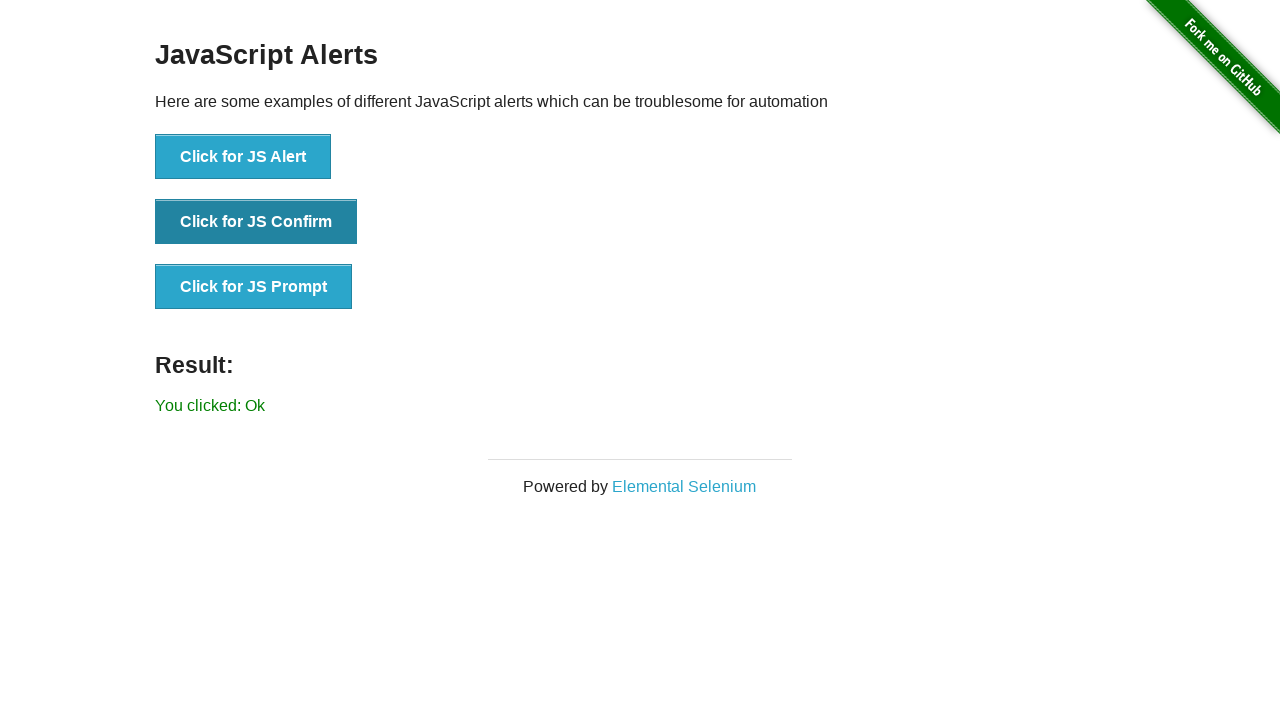